Tests dropdown selection functionality on a registration form by selecting a skill ("APIs") from the Skills dropdown and selecting date of birth values (year, month, day) from respective dropdowns.

Starting URL: https://demo.automationtesting.in/Register.html

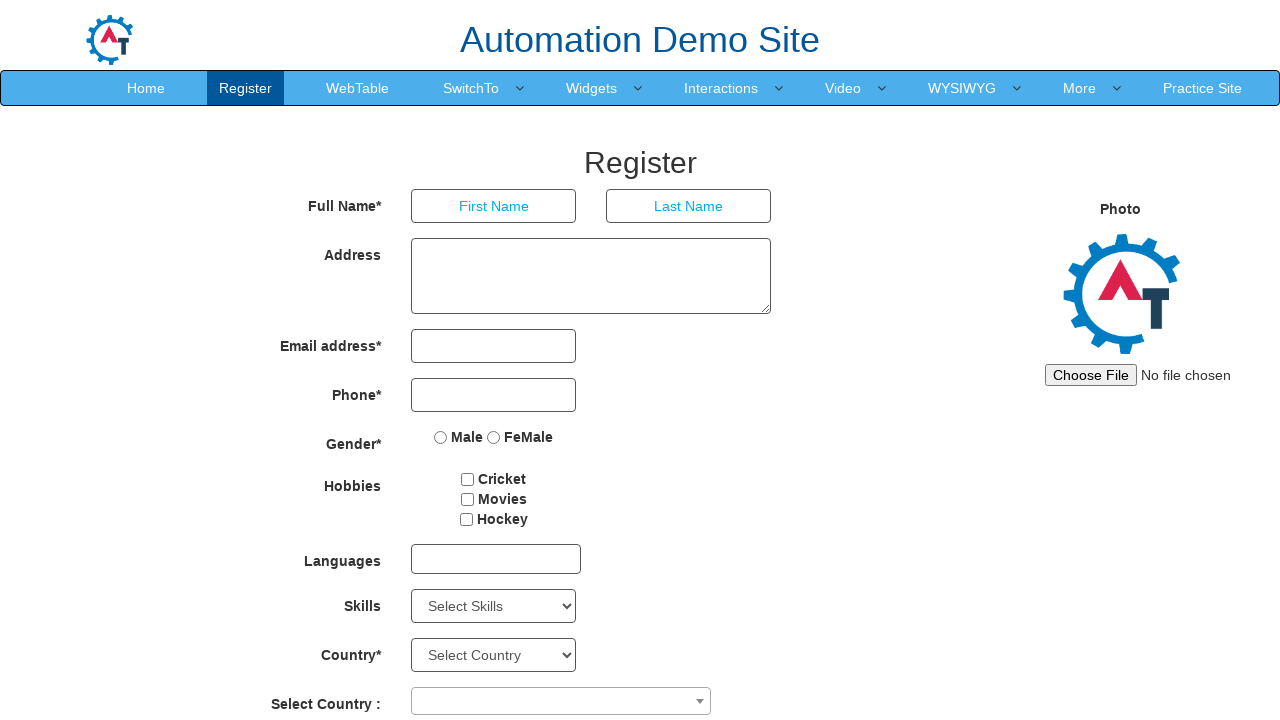

Waited for Skills dropdown to load
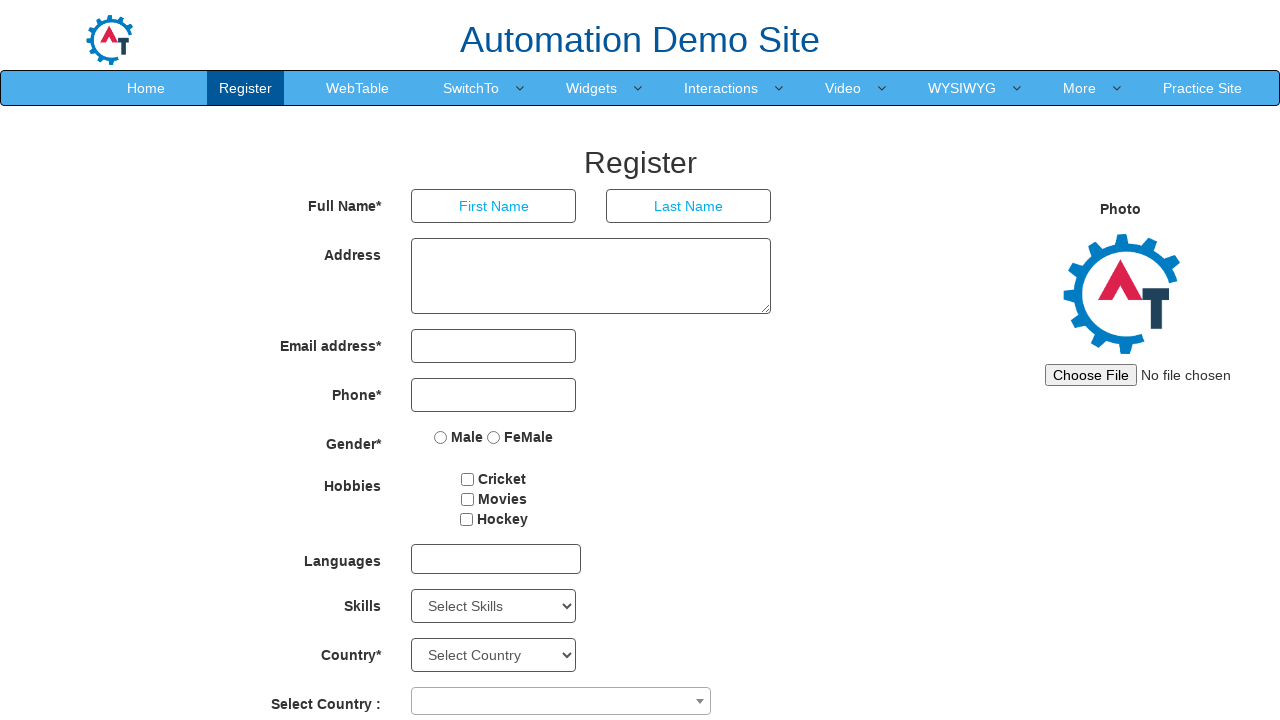

Selected 'APIs' from Skills dropdown on #Skills
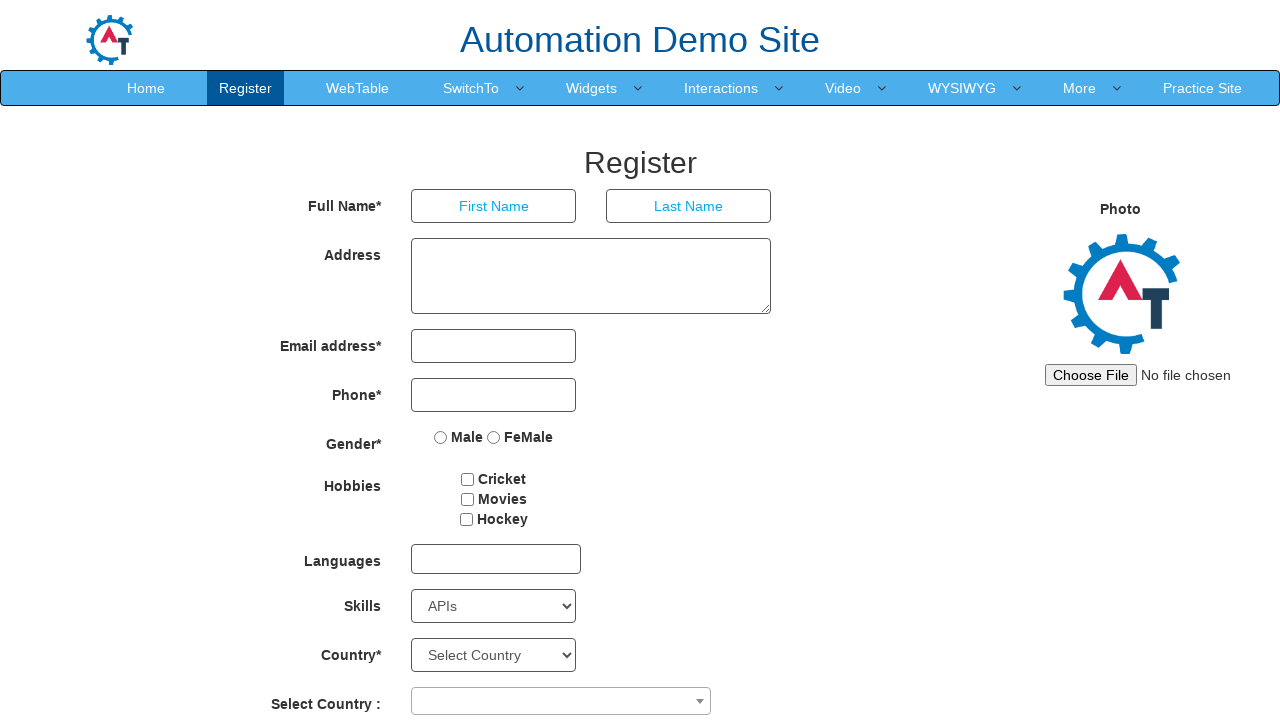

Selected birth year '1923' from Year dropdown on select[placeholder='Year']
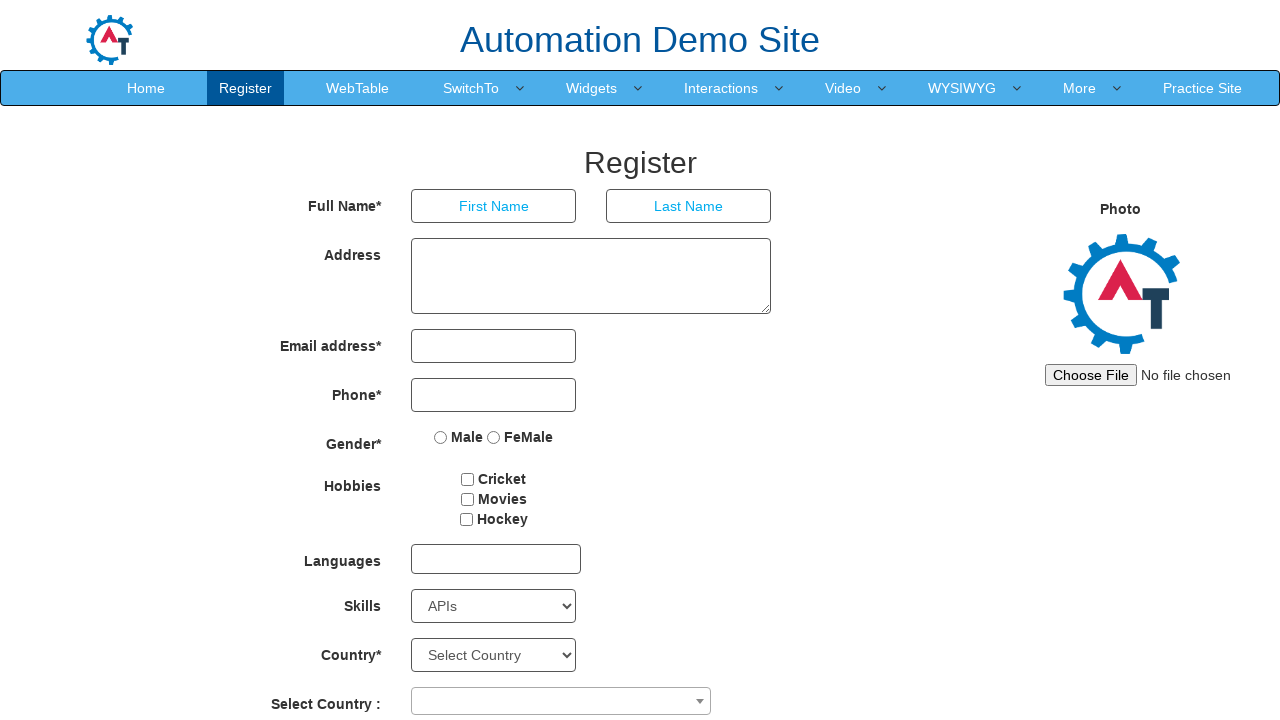

Selected birth month 'June' from Month dropdown on select[placeholder='Month']
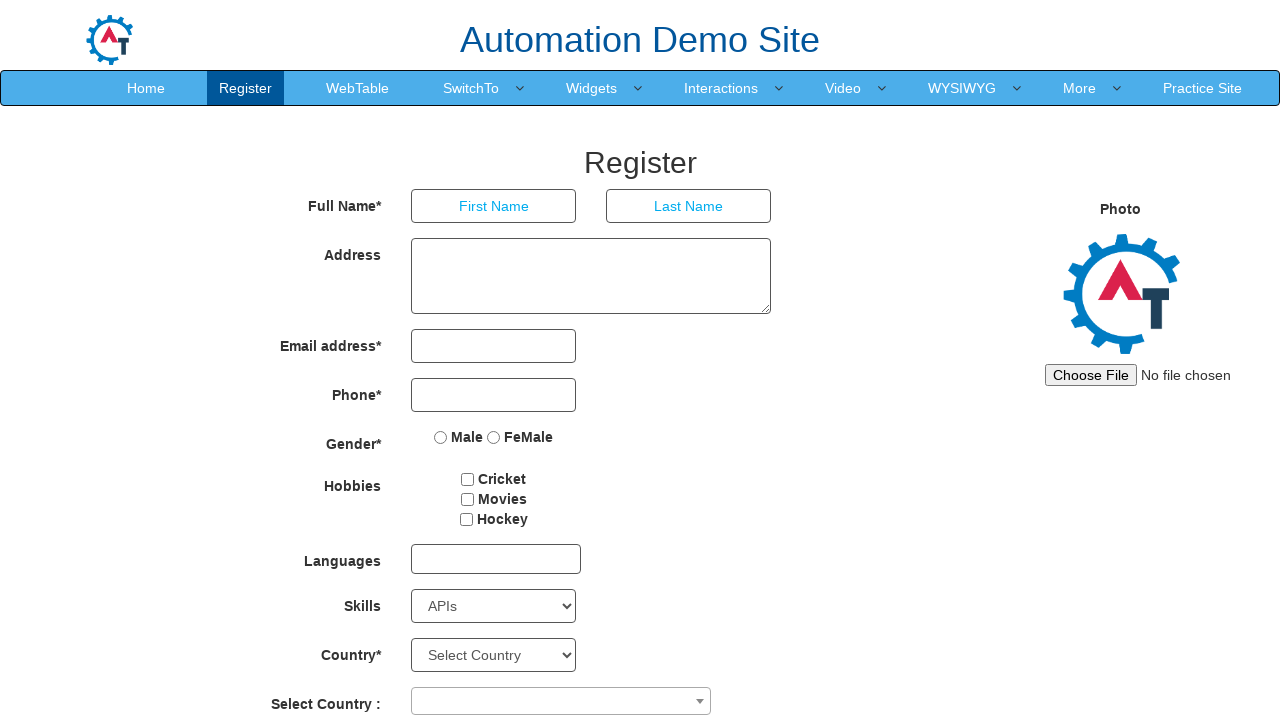

Selected birth day '8' from Day dropdown on select[placeholder='Day']
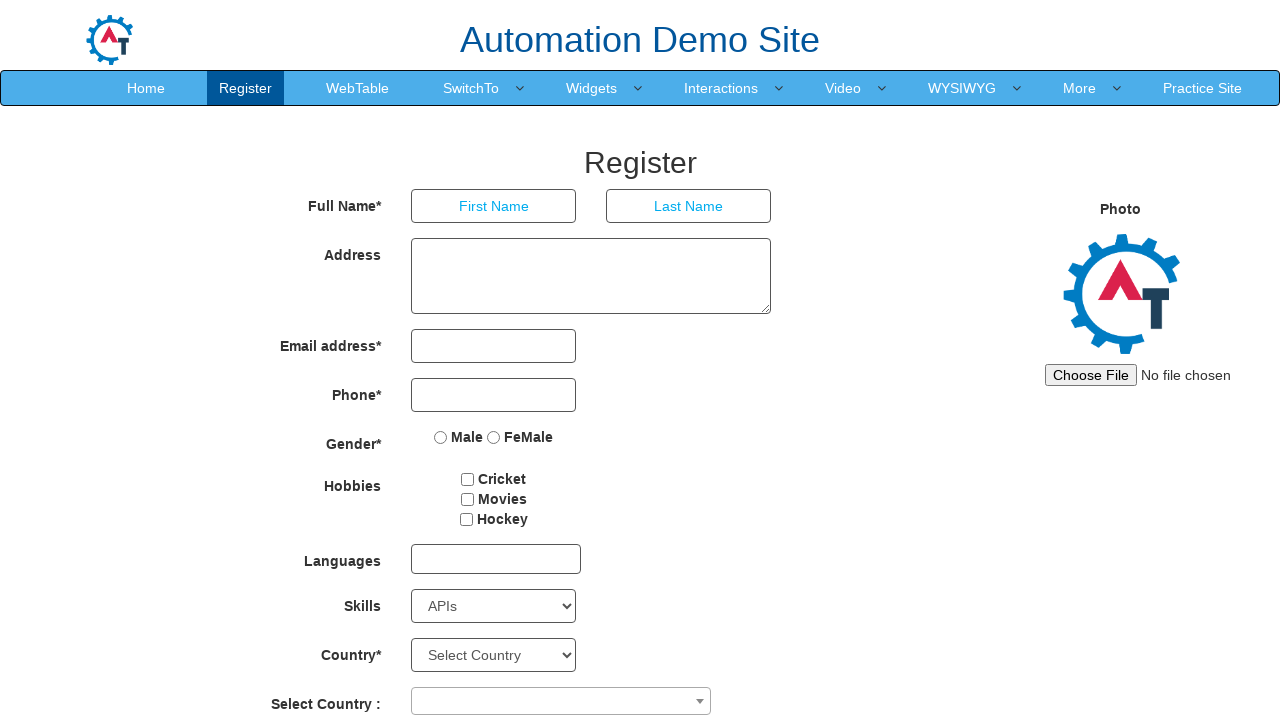

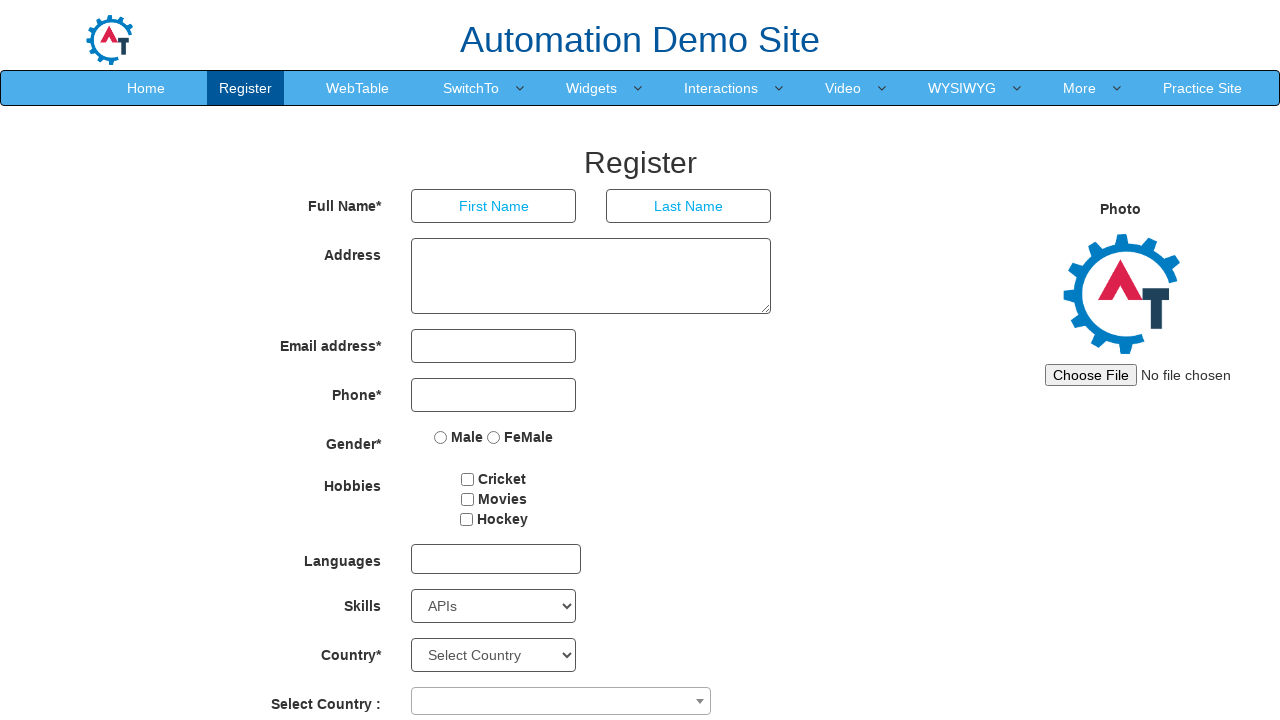